Simple browser launch test that navigates to a website

Starting URL: https://www.sqamanual.com

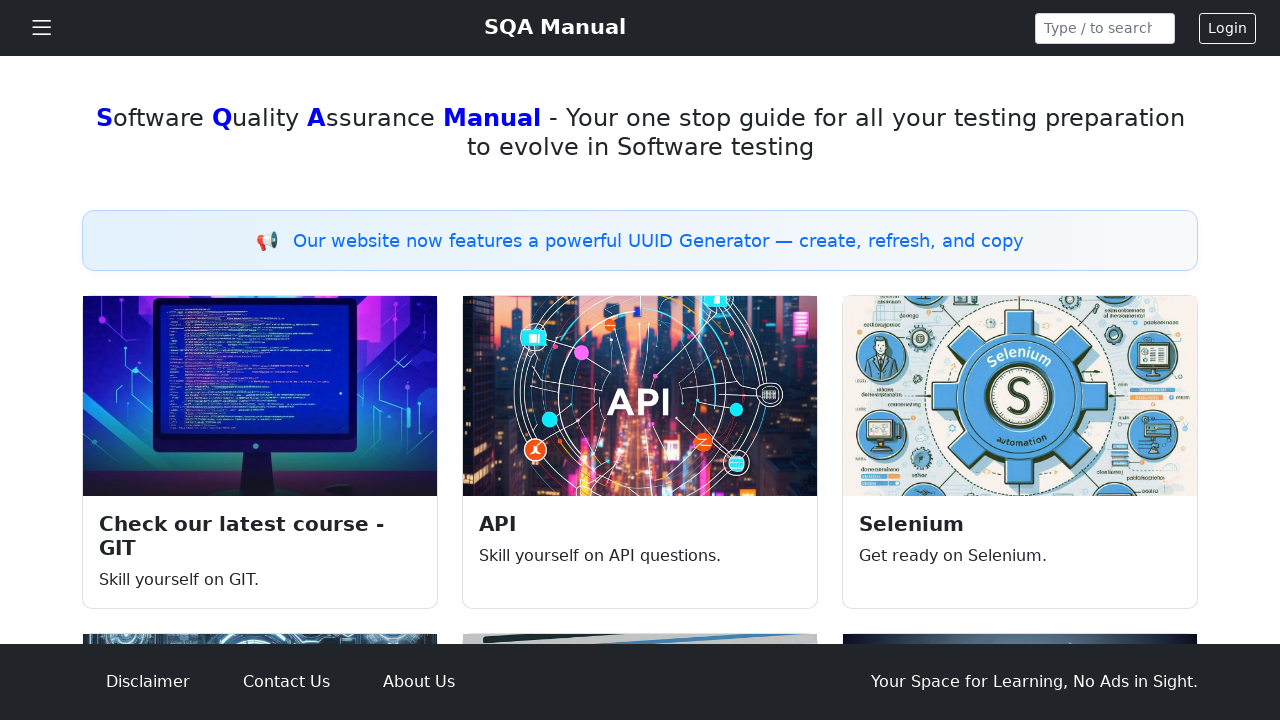

Waited for DOM content to load on https://www.sqamanual.com
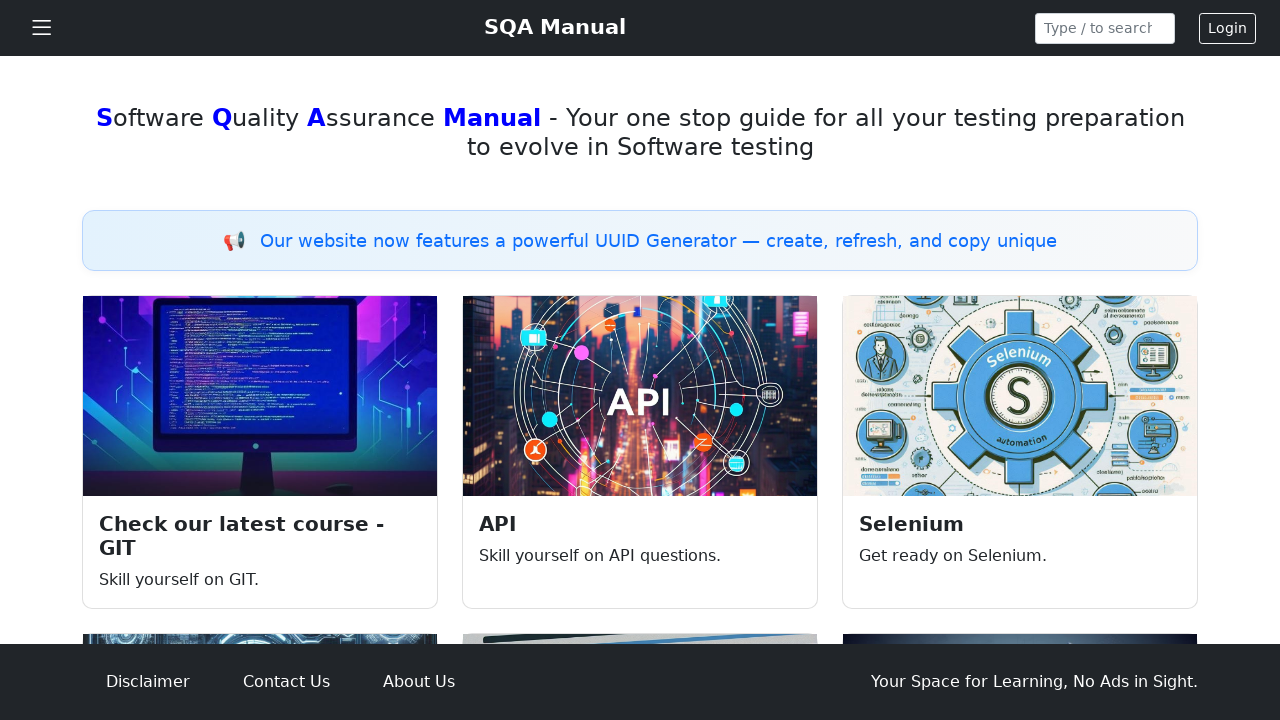

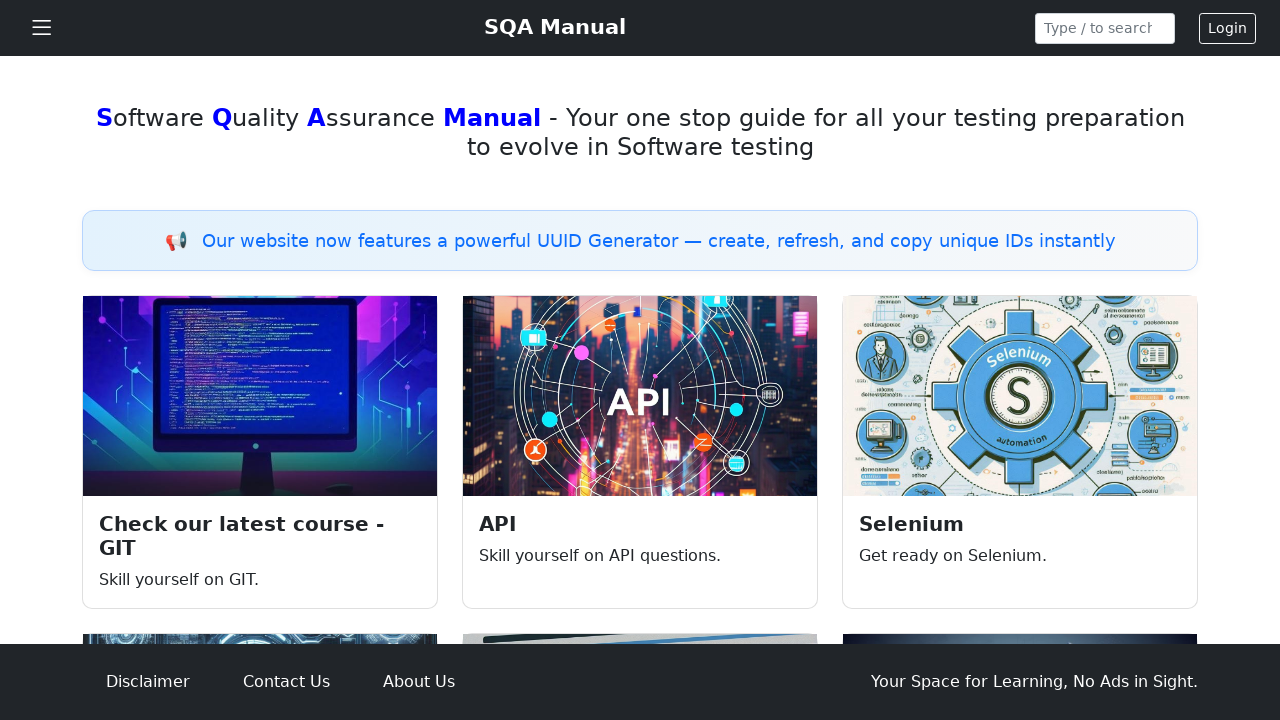